Tests ReactJS Semantic UI dropdown by selecting different user names (Elliot Fu, Justen Kitsune, Jenny Hess) from a custom dropdown and verifying each selection.

Starting URL: https://react.semantic-ui.com/maximize/dropdown-example-selection/

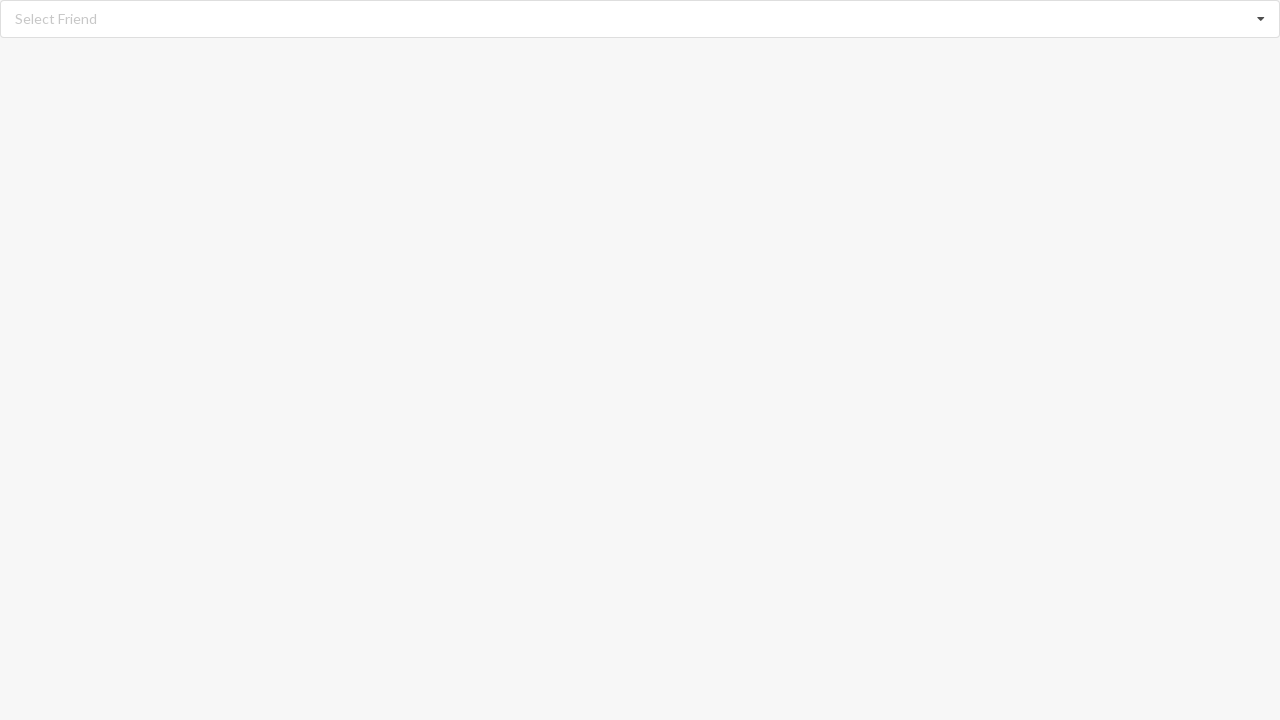

Clicked dropdown icon to open menu at (1261, 19) on i.dropdown.icon
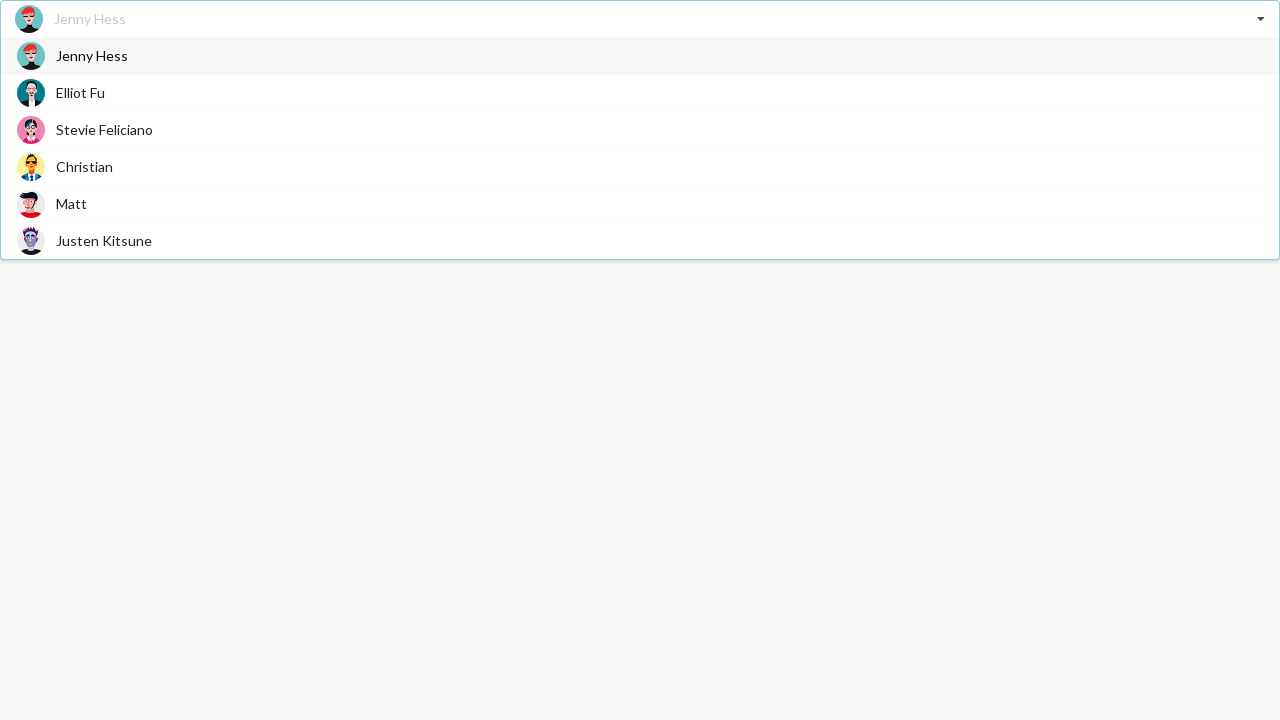

Dropdown menu items loaded
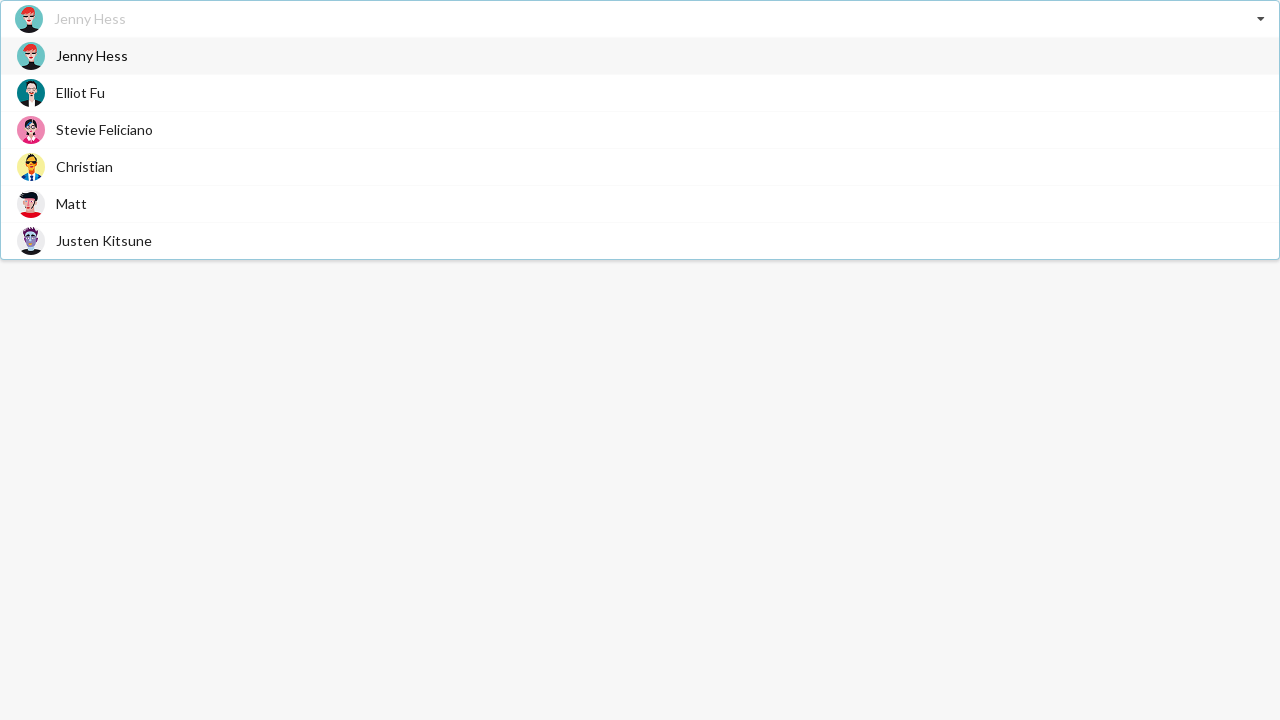

Selected 'Elliot Fu' from dropdown at (80, 92) on div.item span:has-text('Elliot Fu')
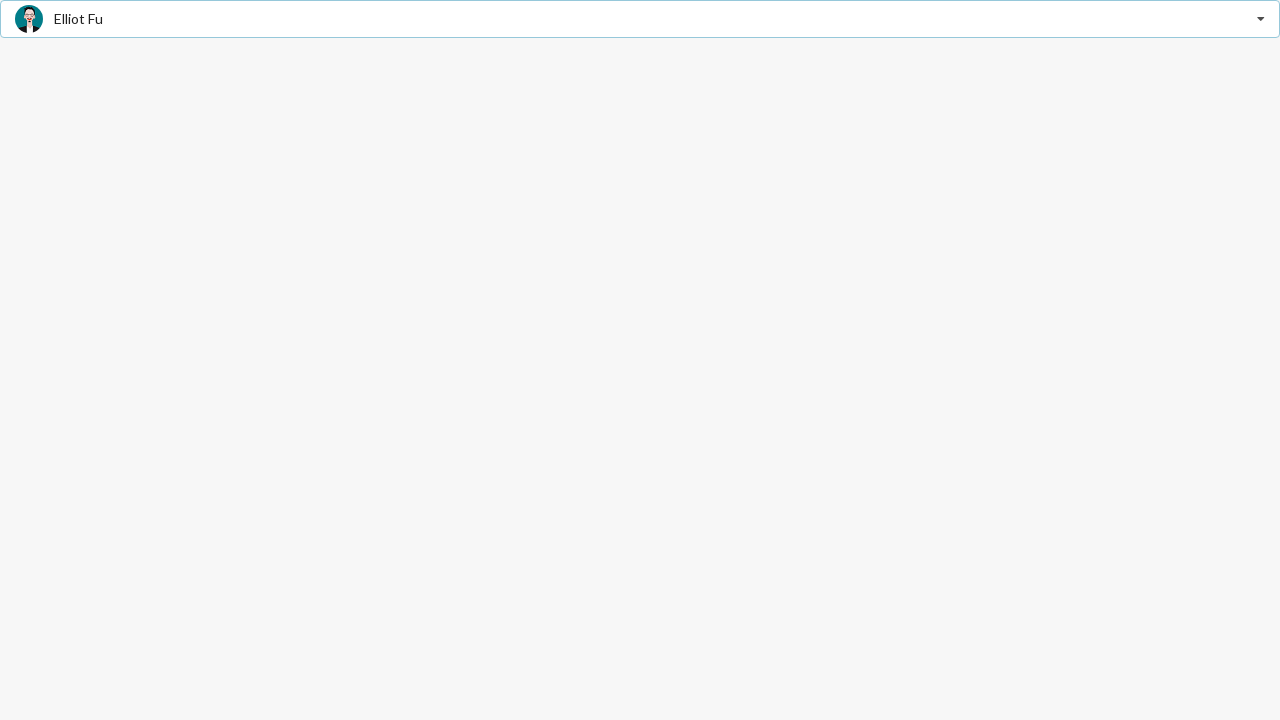

Verified 'Elliot Fu' selection is displayed
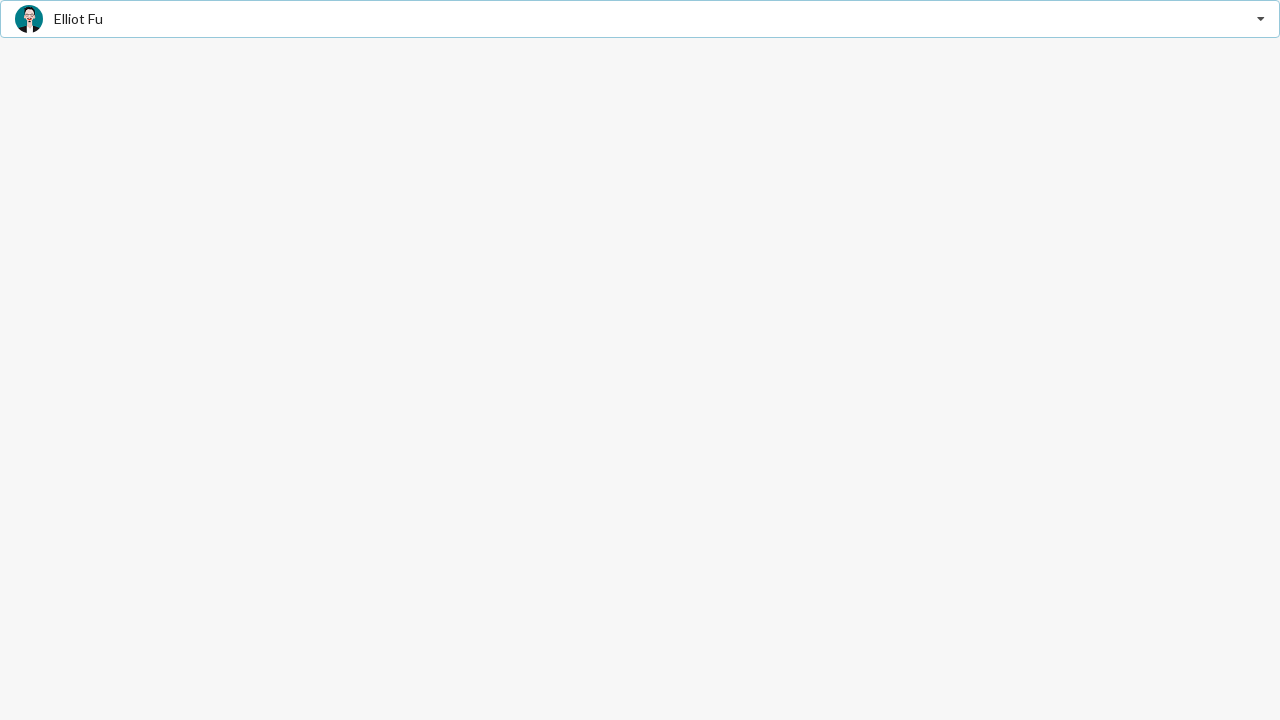

Clicked dropdown icon to open menu at (1261, 19) on i.dropdown.icon
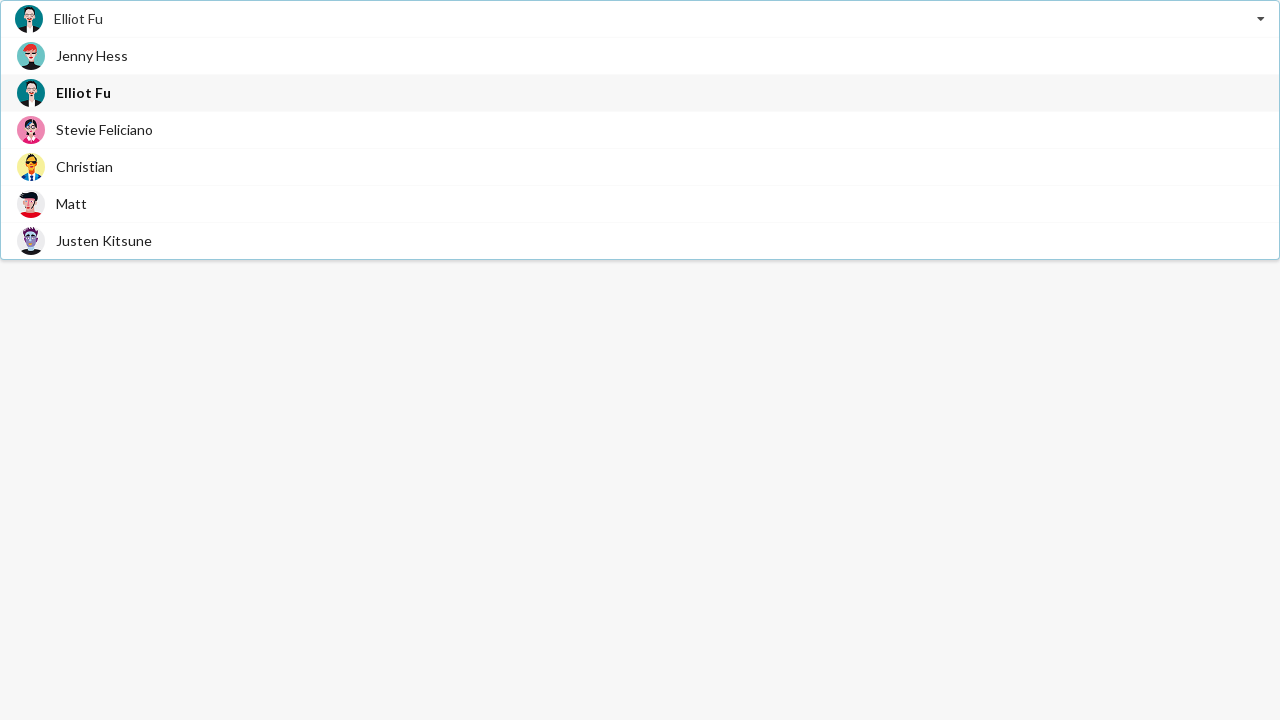

Dropdown menu items loaded
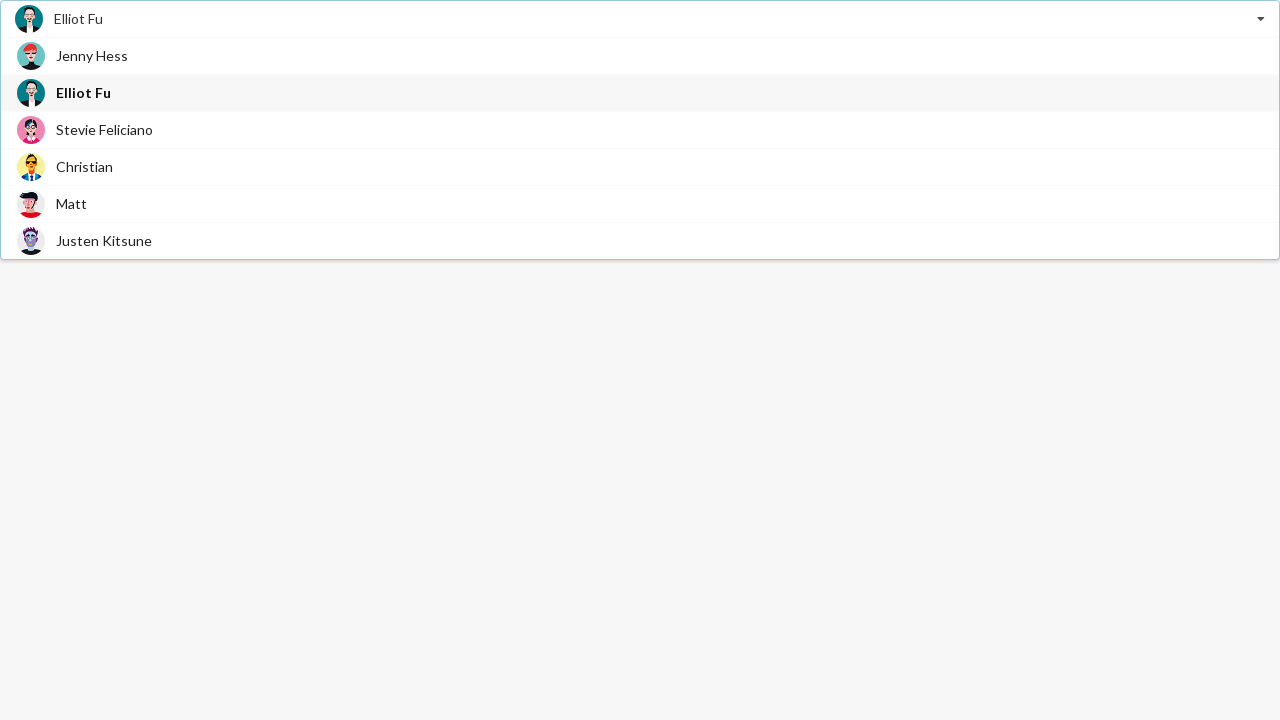

Selected 'Justen Kitsune' from dropdown at (104, 240) on div.item span:has-text('Justen Kitsune')
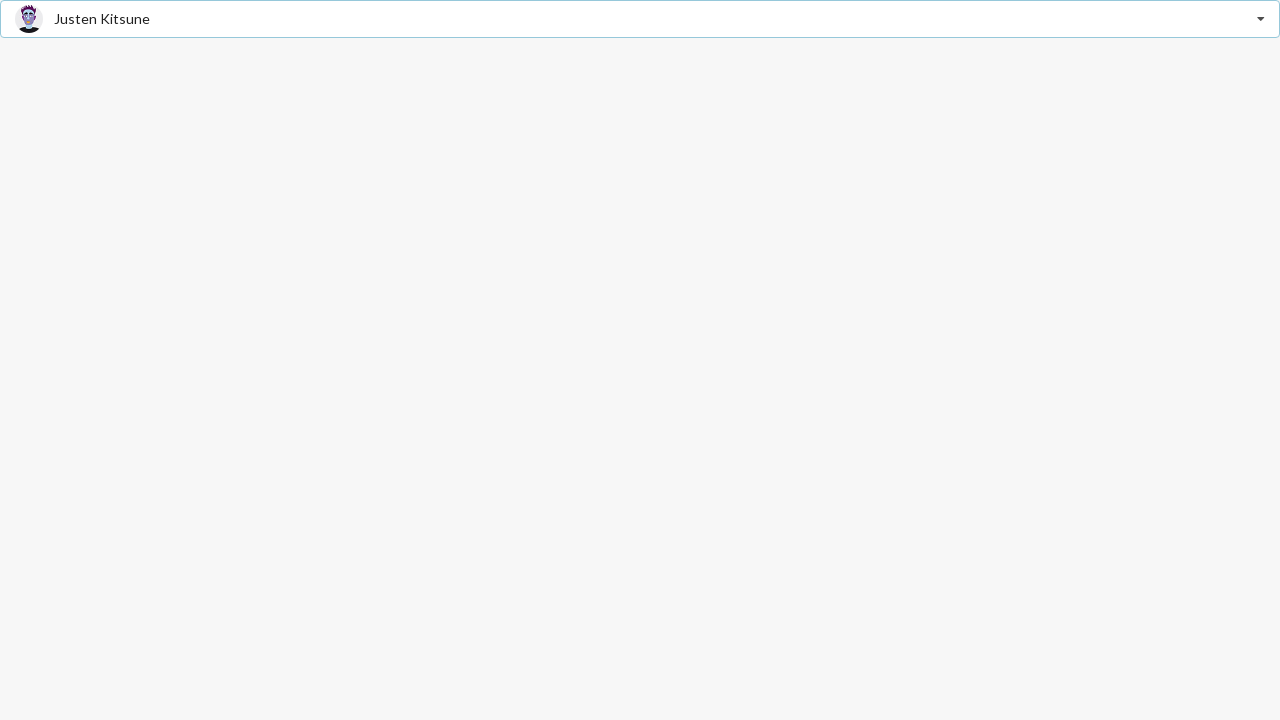

Verified 'Justen Kitsune' selection is displayed
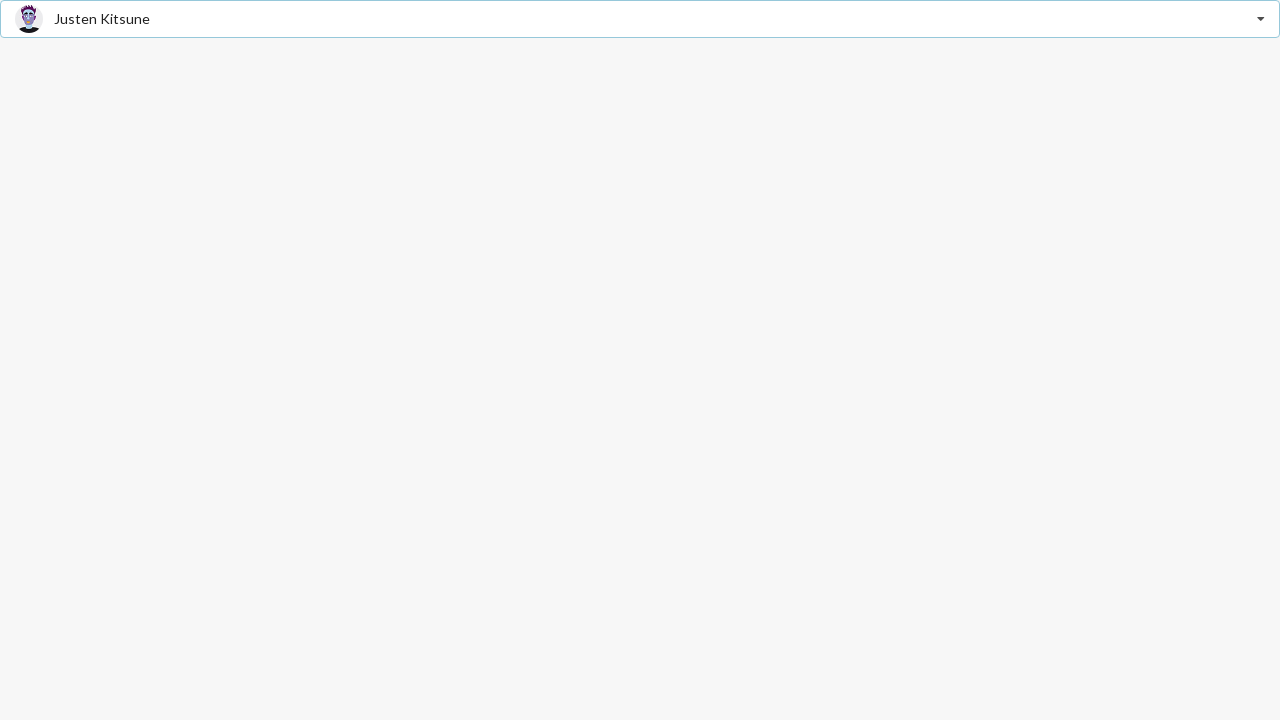

Clicked dropdown icon to open menu at (1261, 19) on i.dropdown.icon
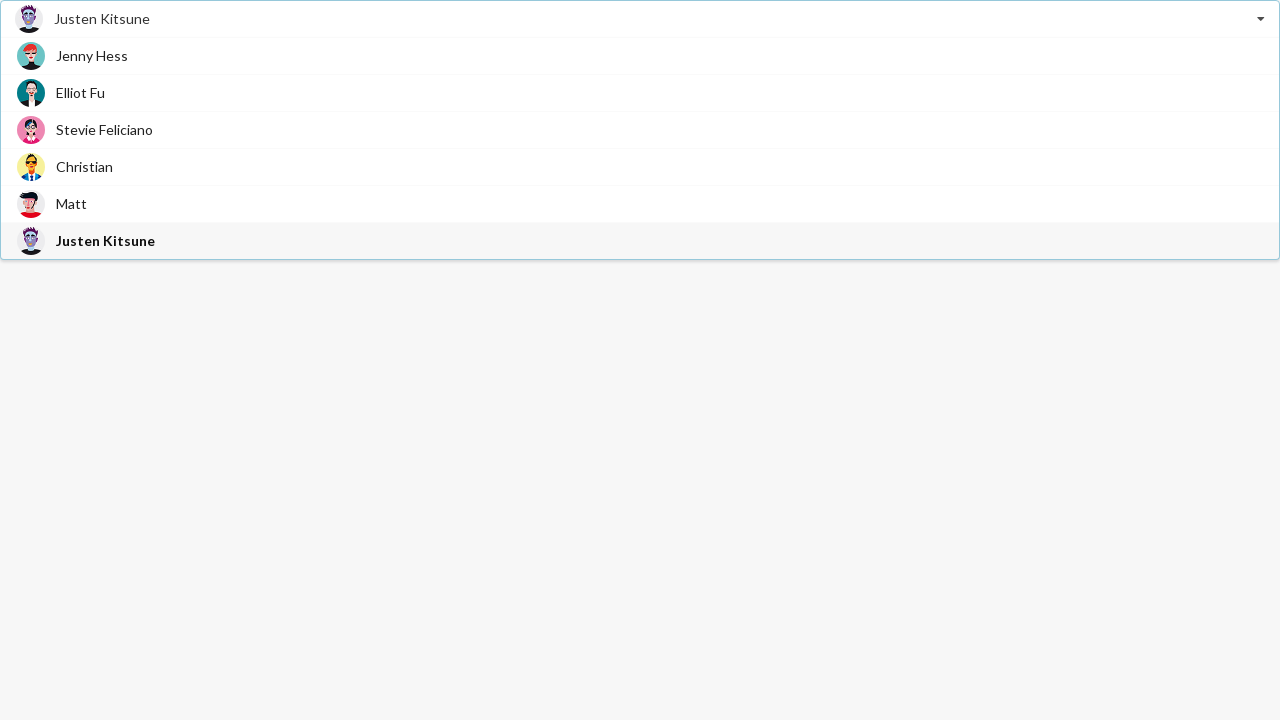

Dropdown menu items loaded
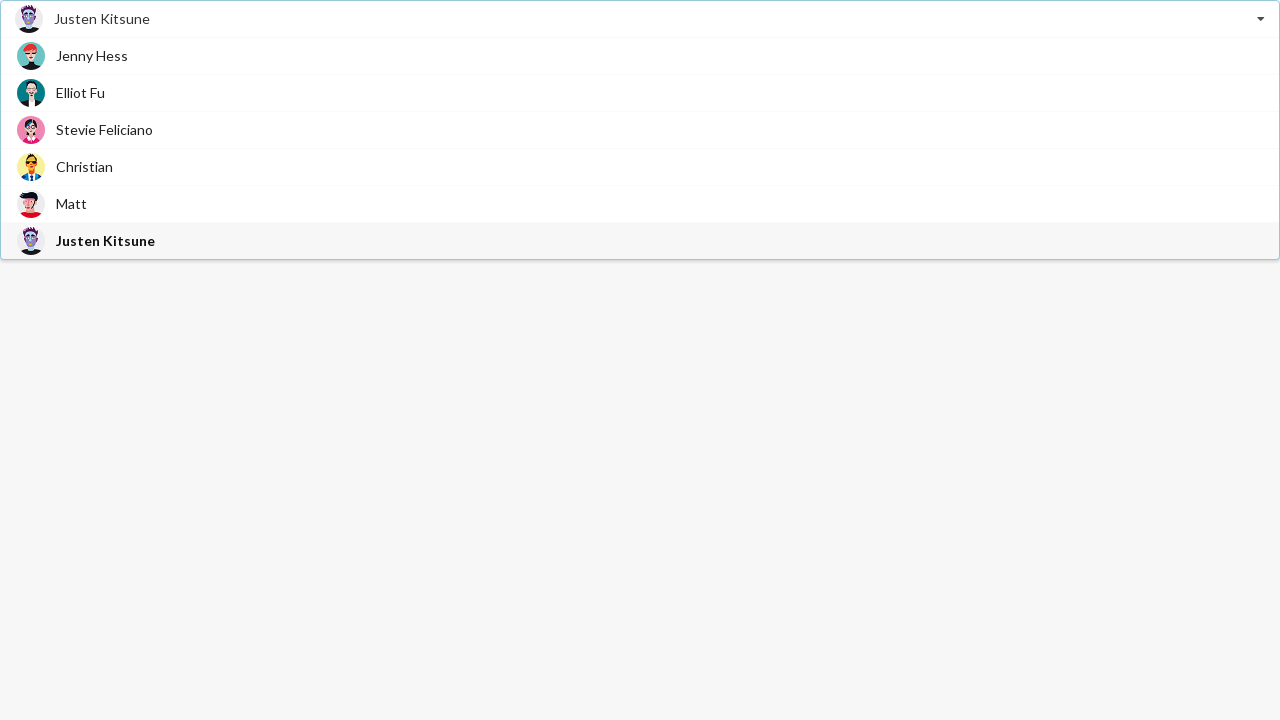

Selected 'Jenny Hess' from dropdown at (92, 56) on div.item span:has-text('Jenny Hess')
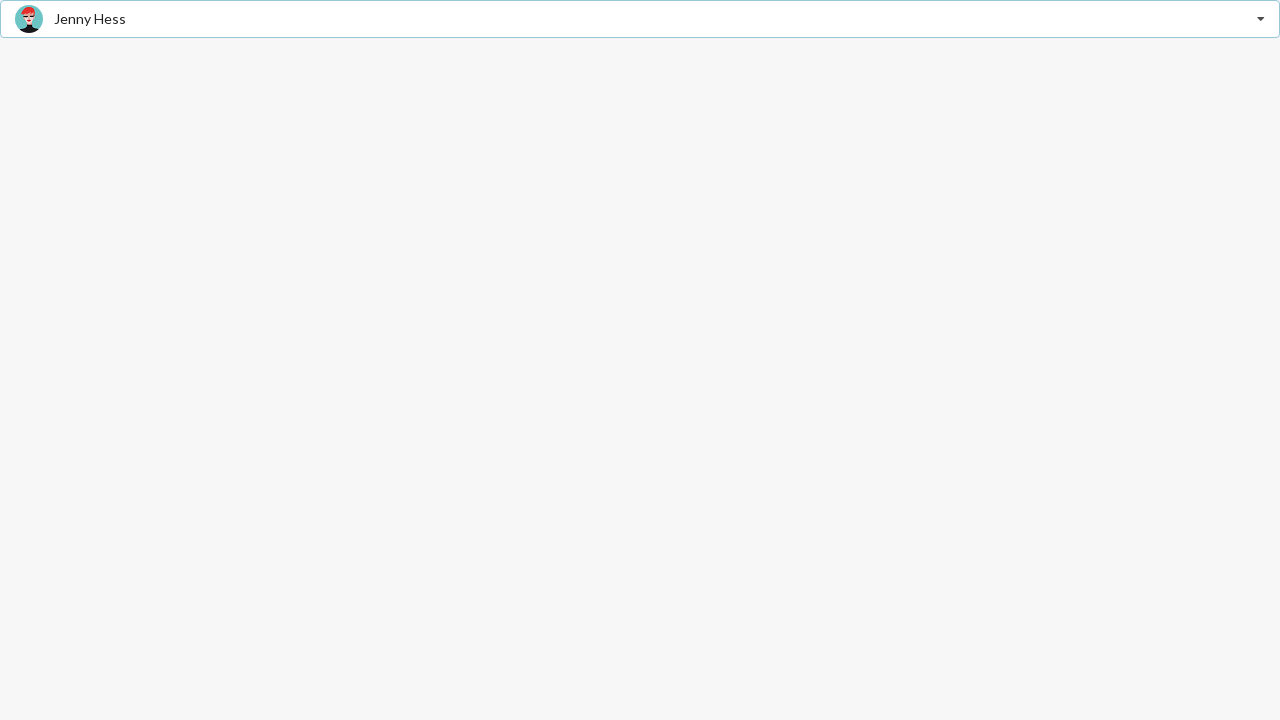

Verified 'Jenny Hess' selection is displayed
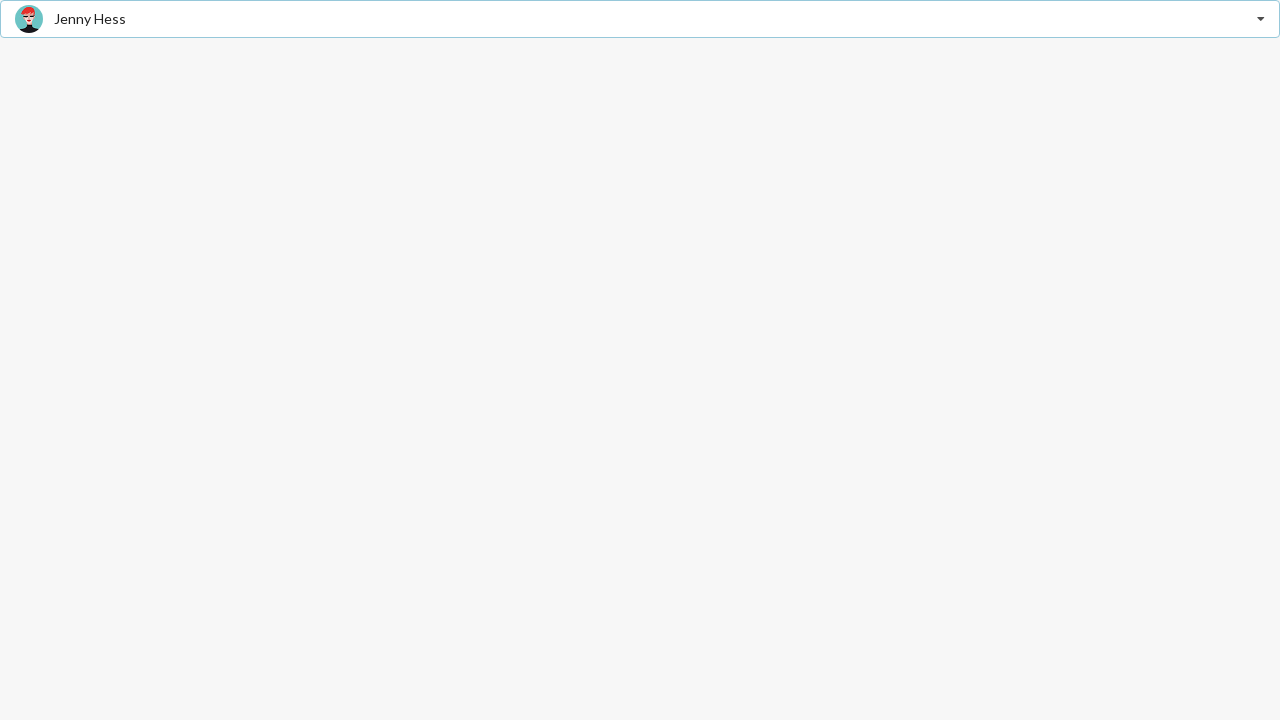

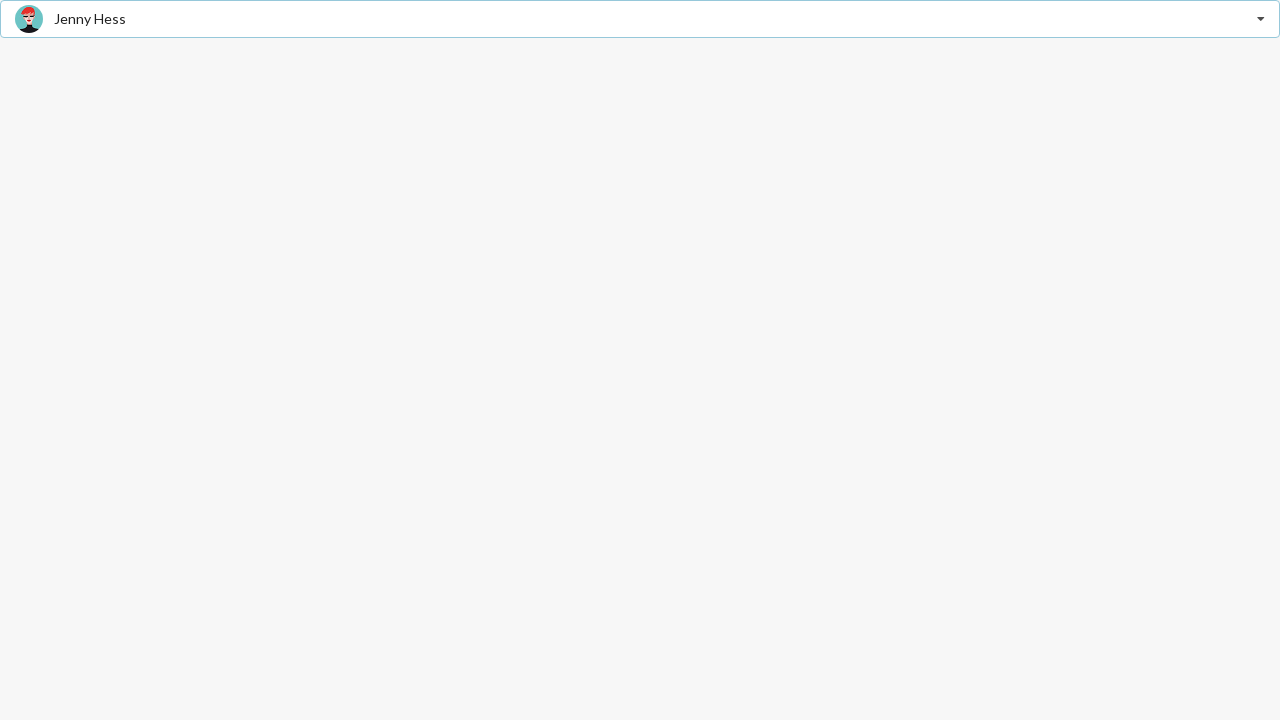